Tests a laminate flooring calculator with small room dimensions (1000x1000), selecting direction option (index 1), with matching laminate dimensions.

Starting URL: https://masterskayapola.ru/kalkulyator/laminata.html

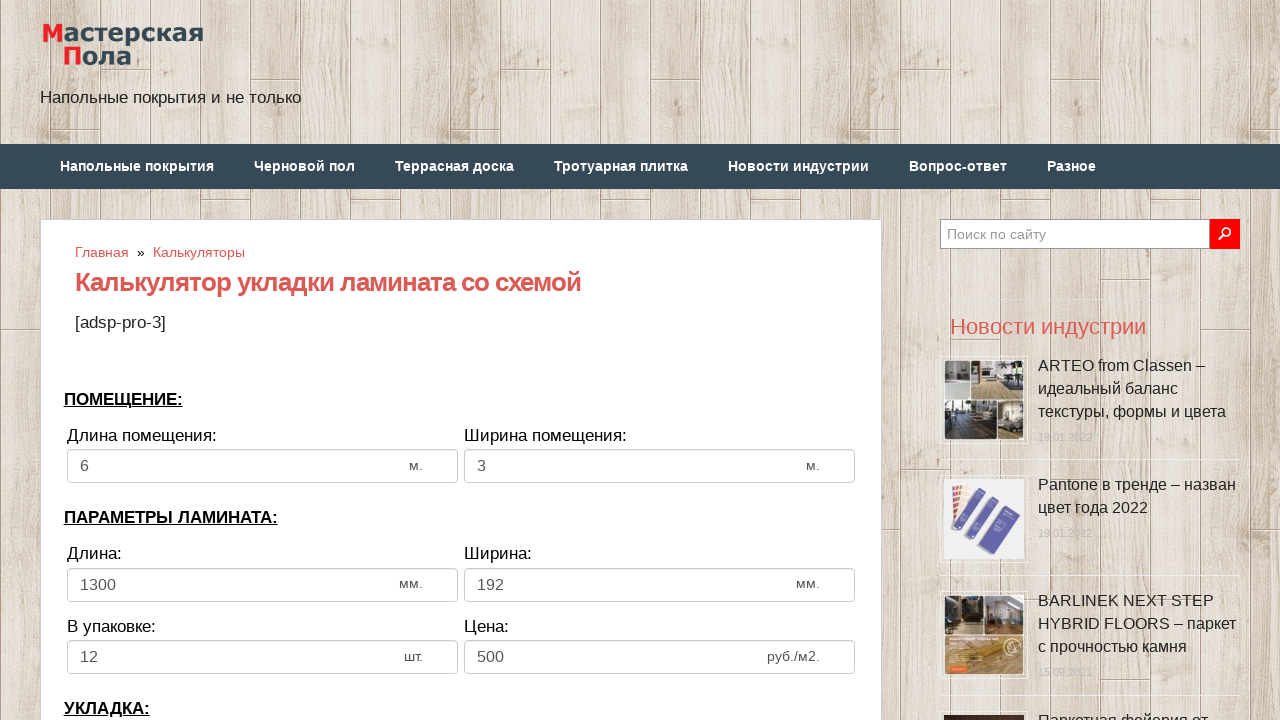

Cleared room width input field on input[name='calc_roomwidth']
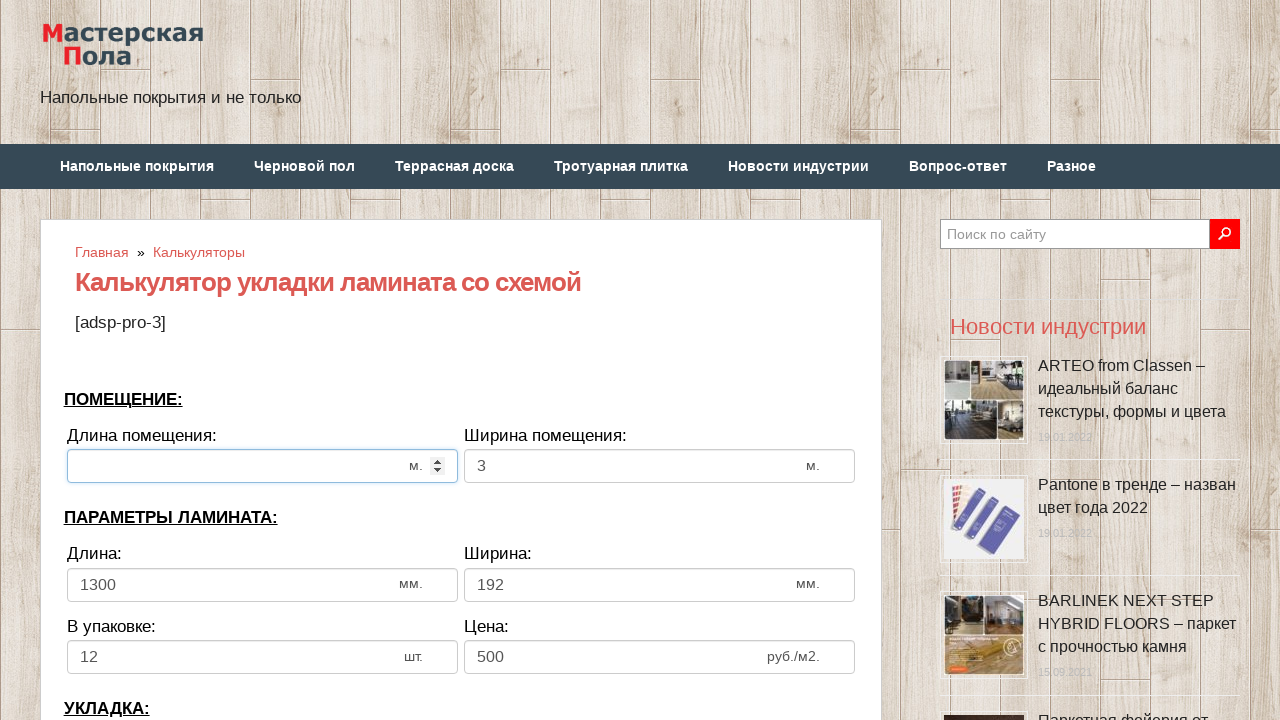

Filled room width with 1000 on input[name='calc_roomwidth']
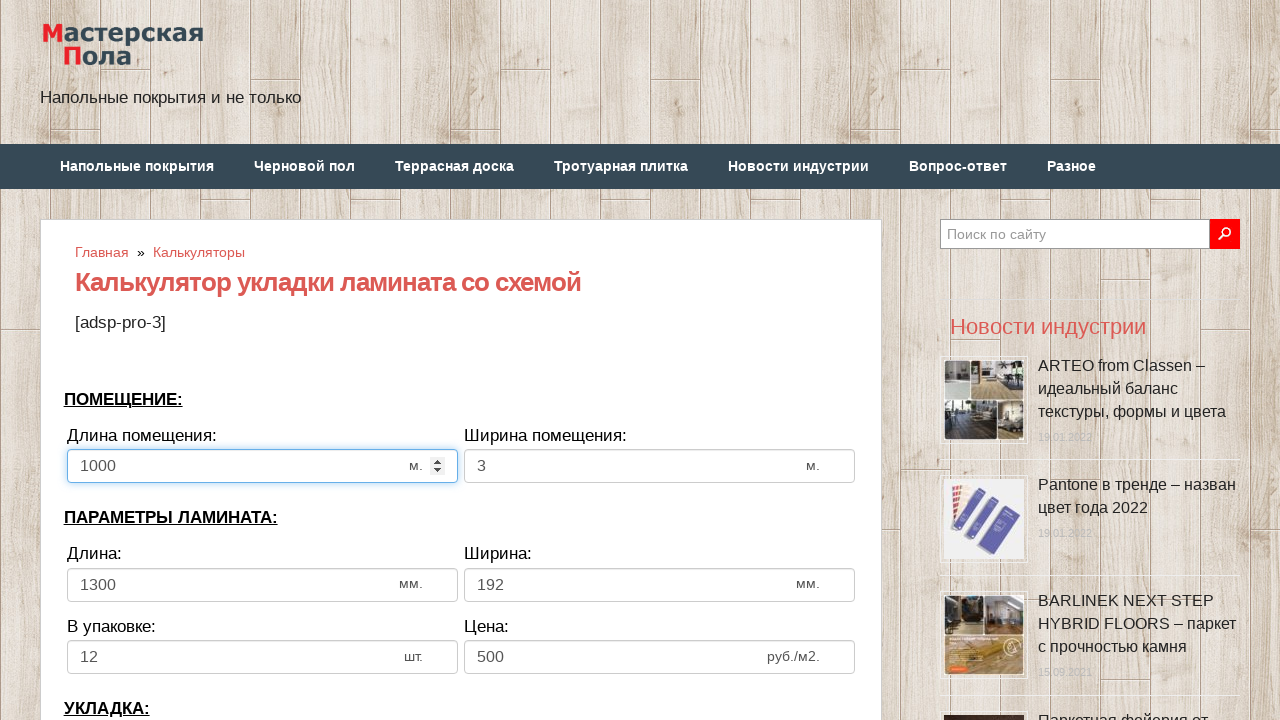

Cleared room height input field on input[name='calc_roomheight']
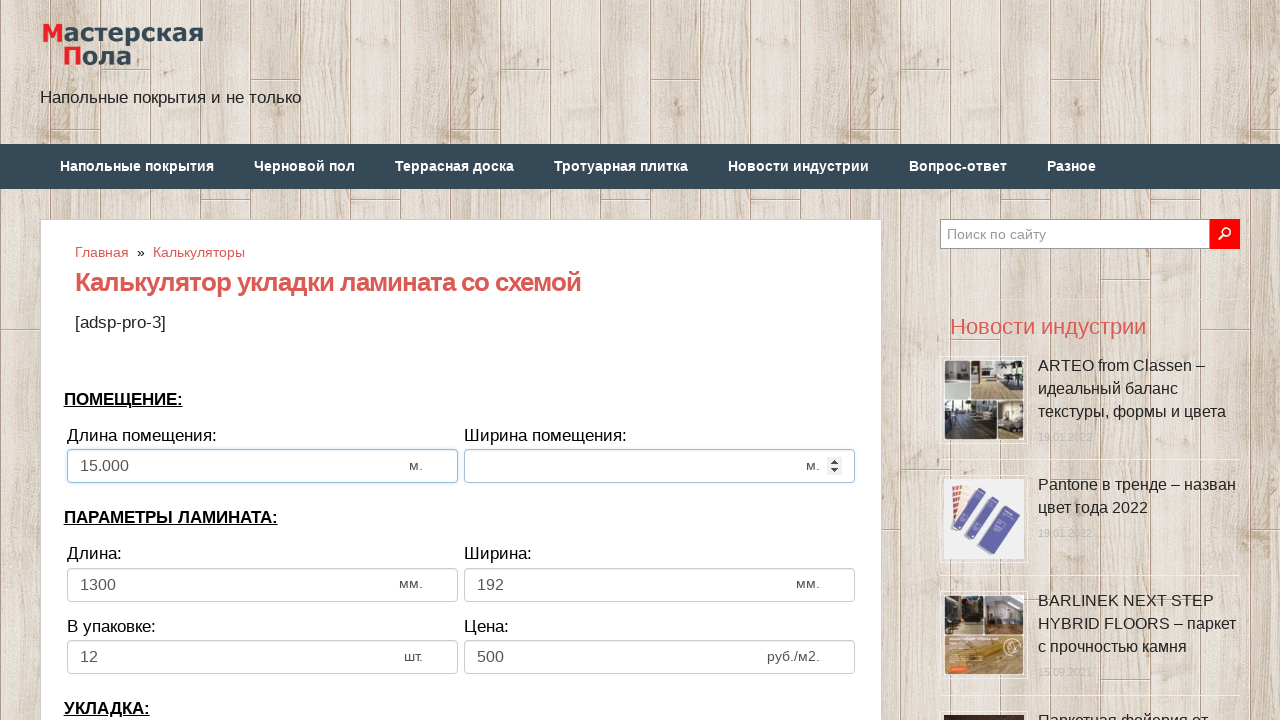

Filled room height with 1000 on input[name='calc_roomheight']
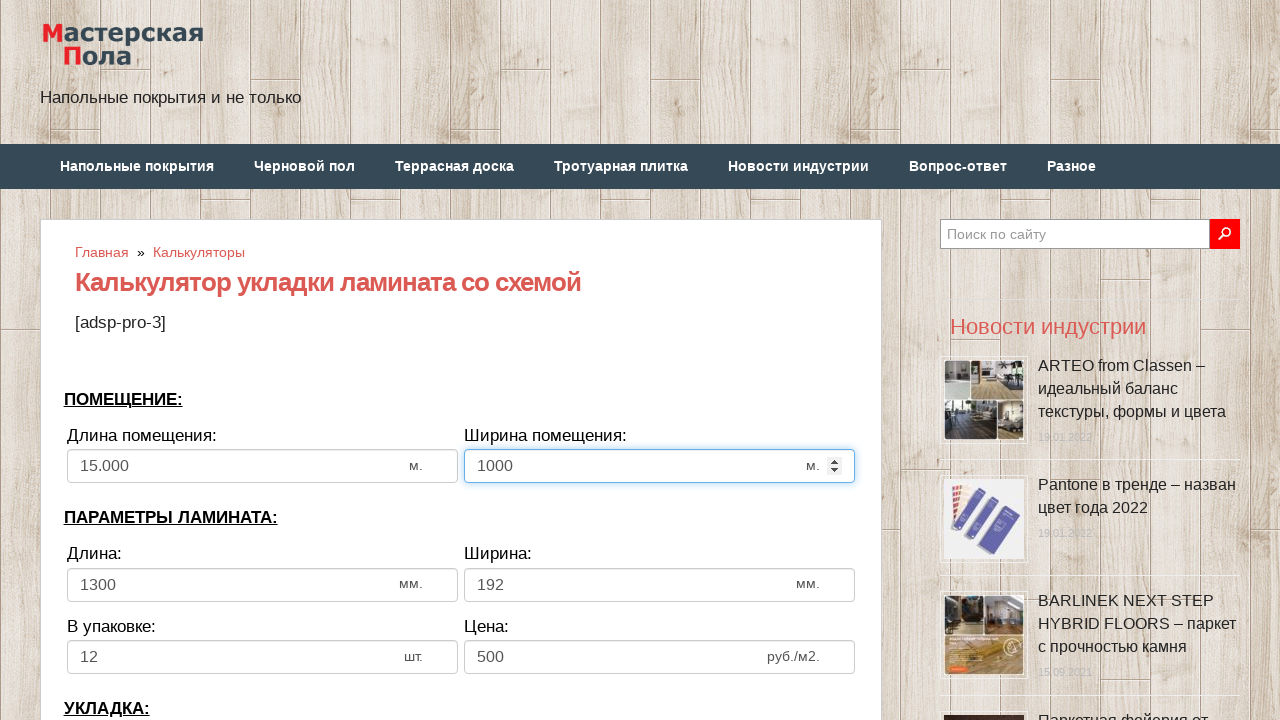

Cleared laminate width input field on input[name='calc_lamwidth']
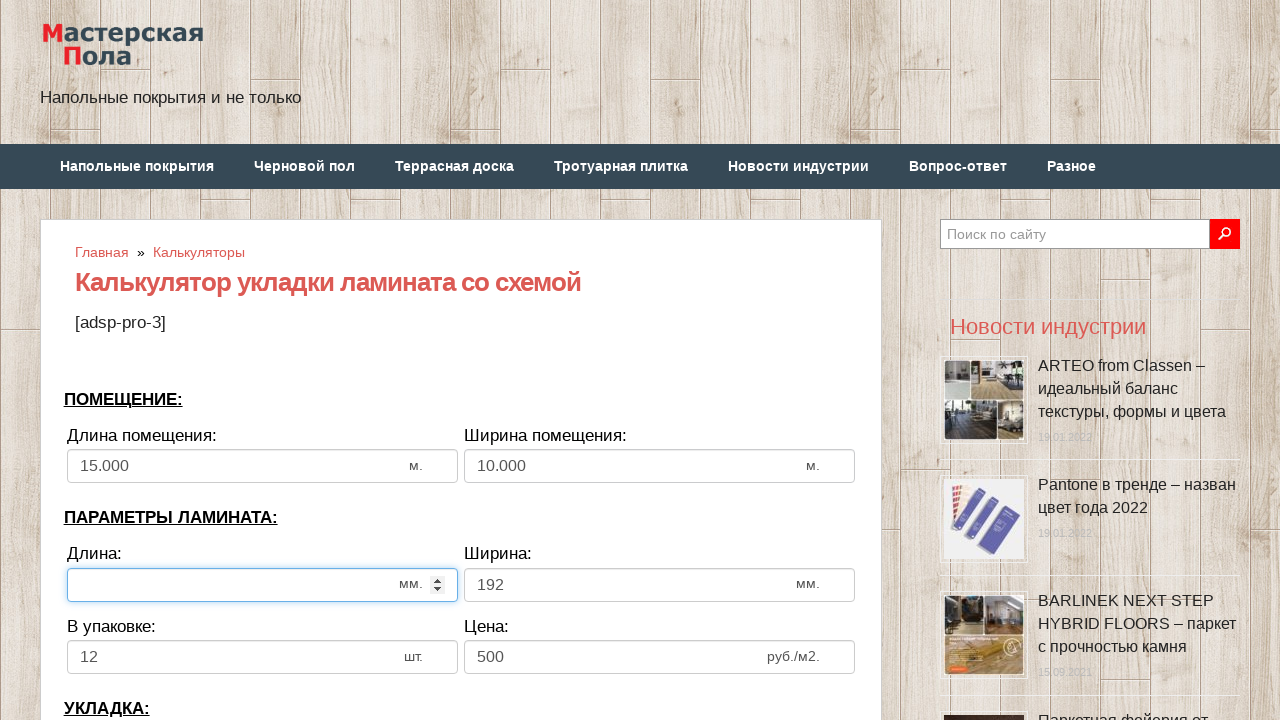

Filled laminate width with 1000 on input[name='calc_lamwidth']
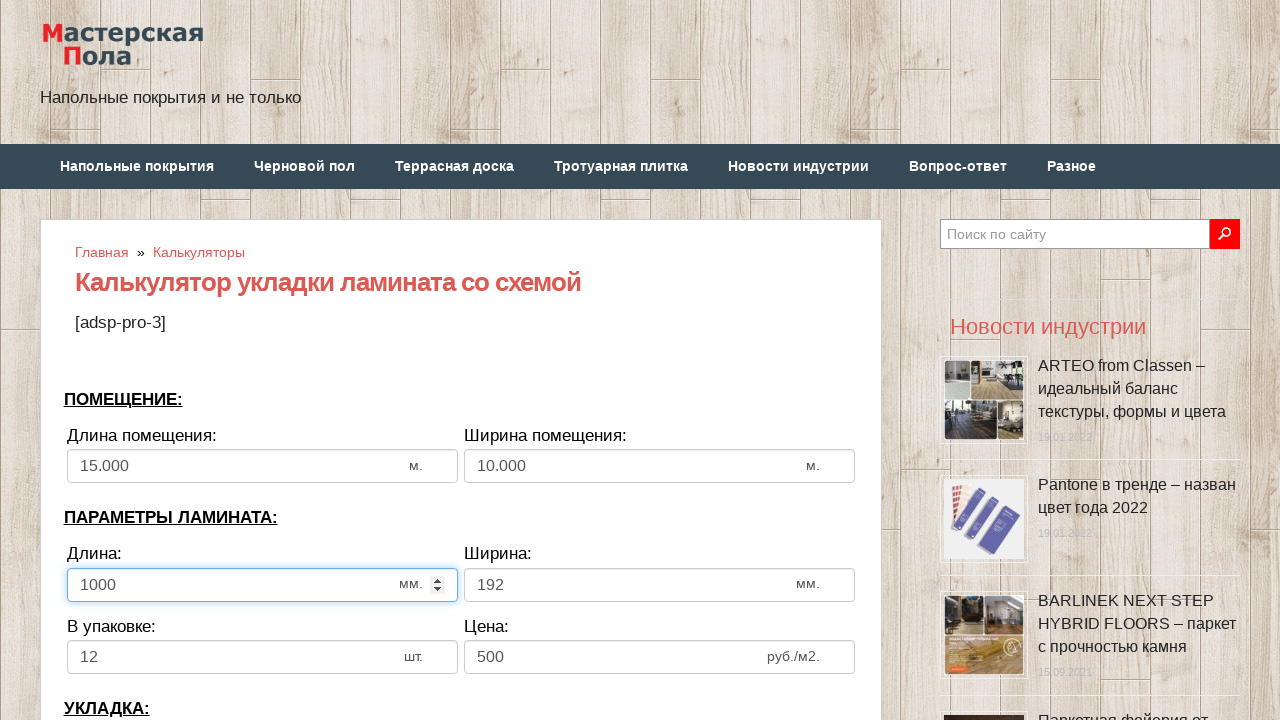

Cleared laminate height input field on input[name='calc_lamheight']
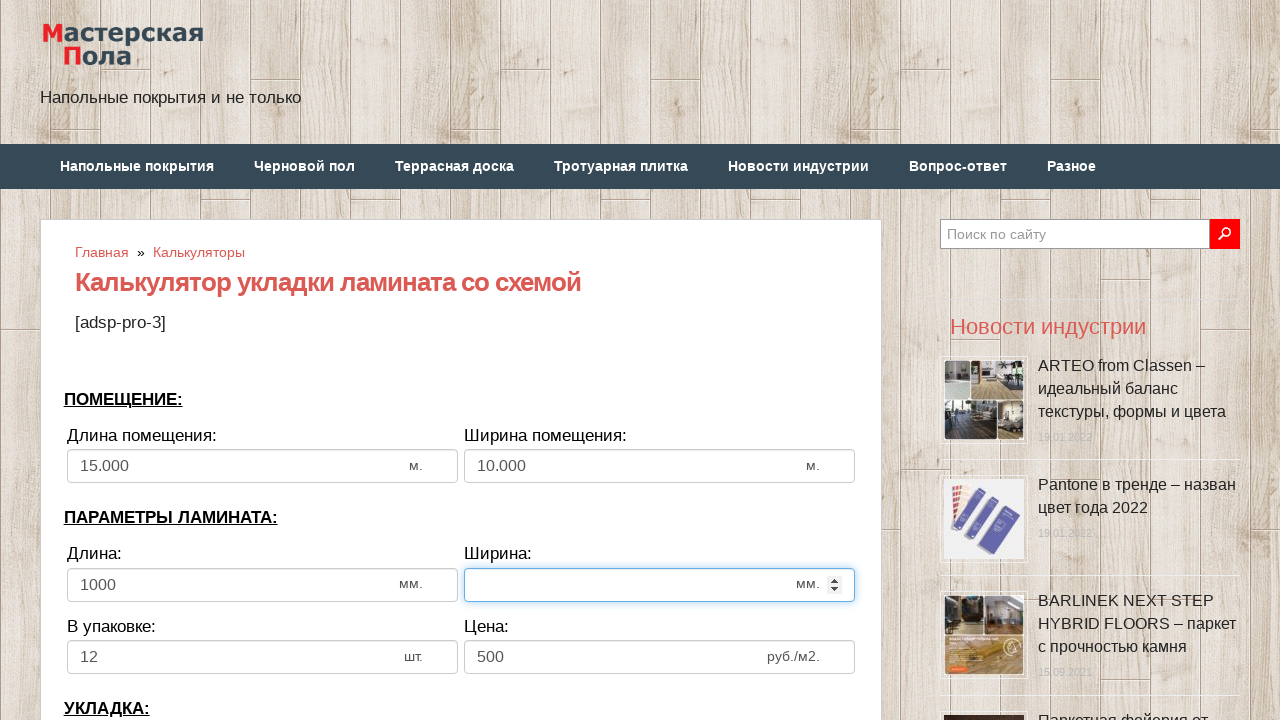

Filled laminate height with 1000 on input[name='calc_lamheight']
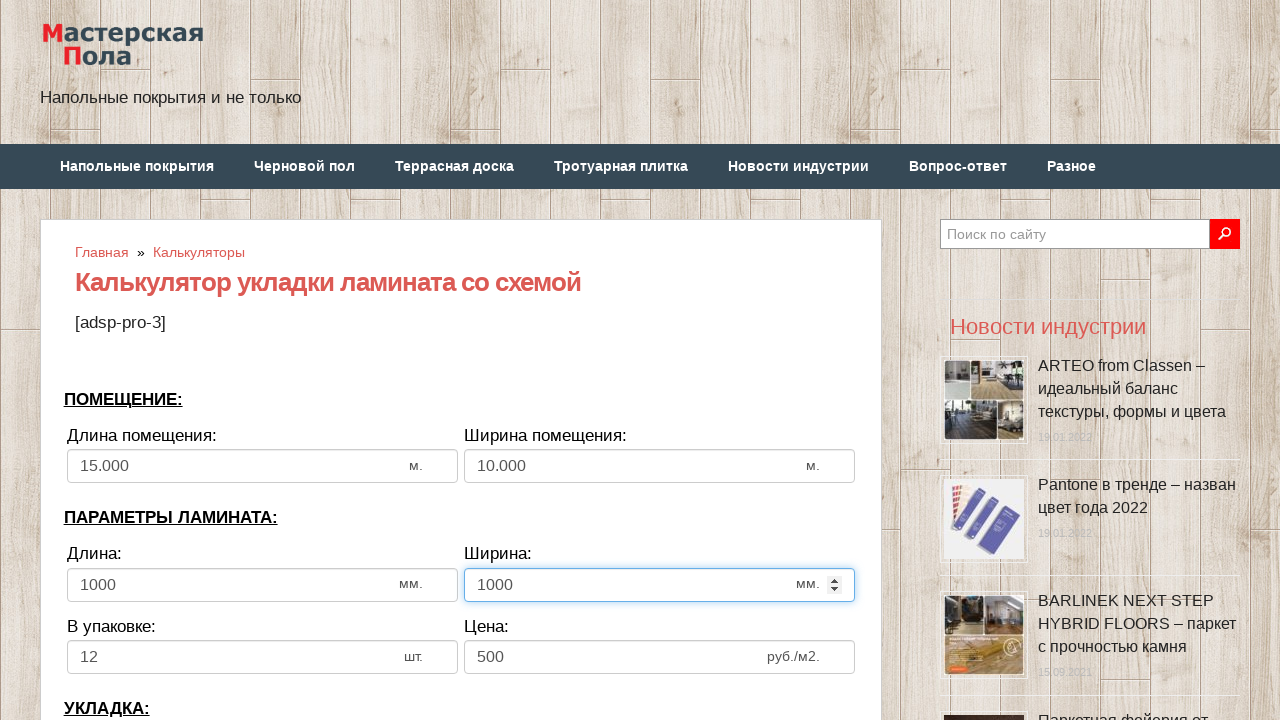

Cleared pack count input field on input[name='calc_inpack']
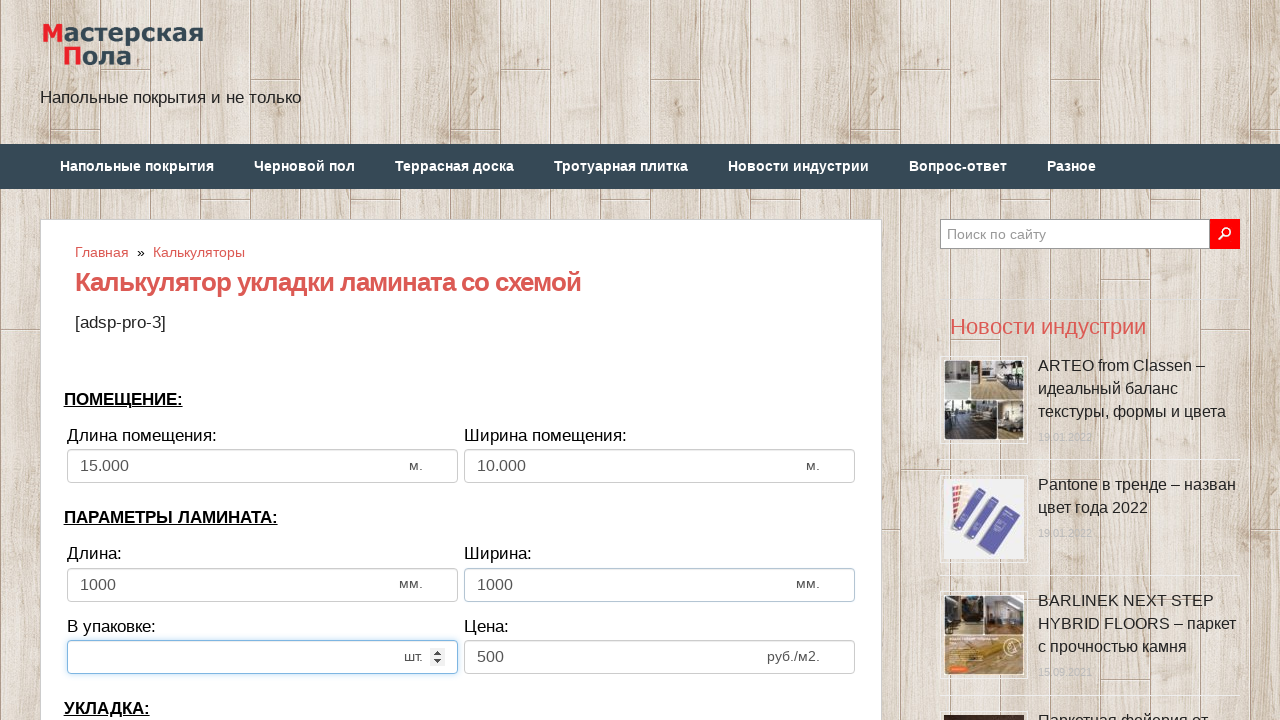

Filled pack count with 6 on input[name='calc_inpack']
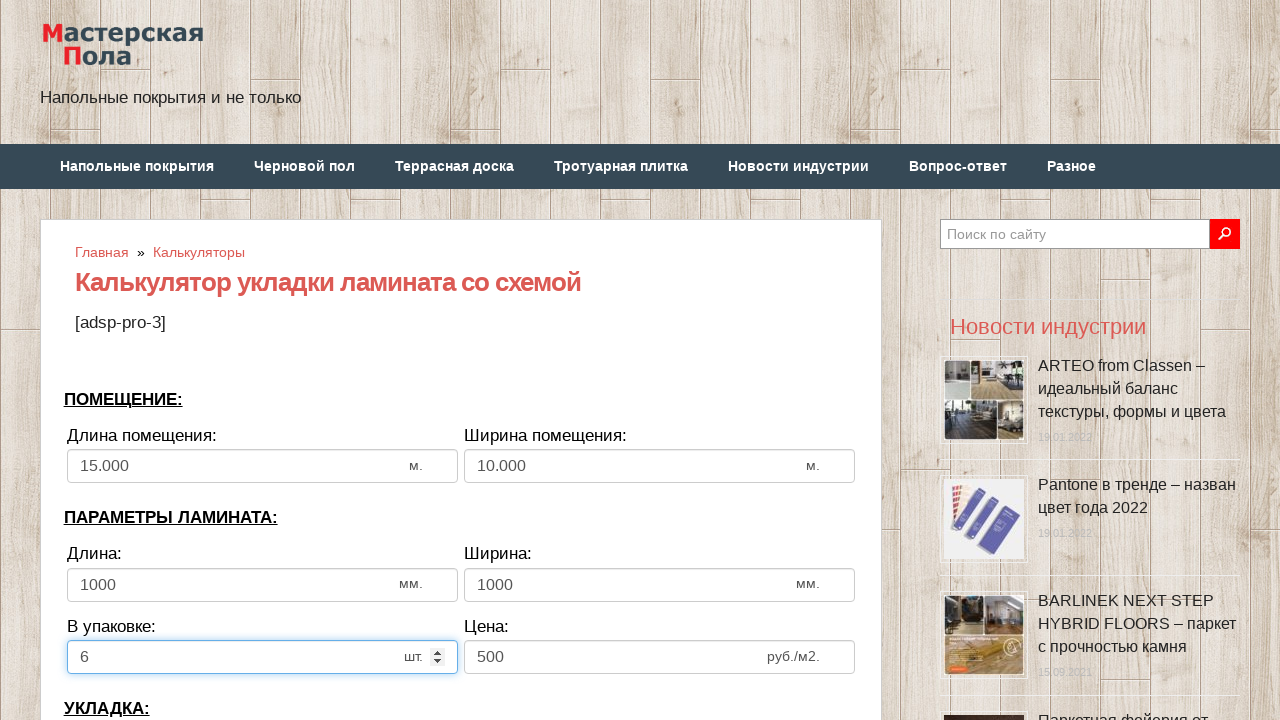

Cleared laminate price input field on input[name='calc_price']
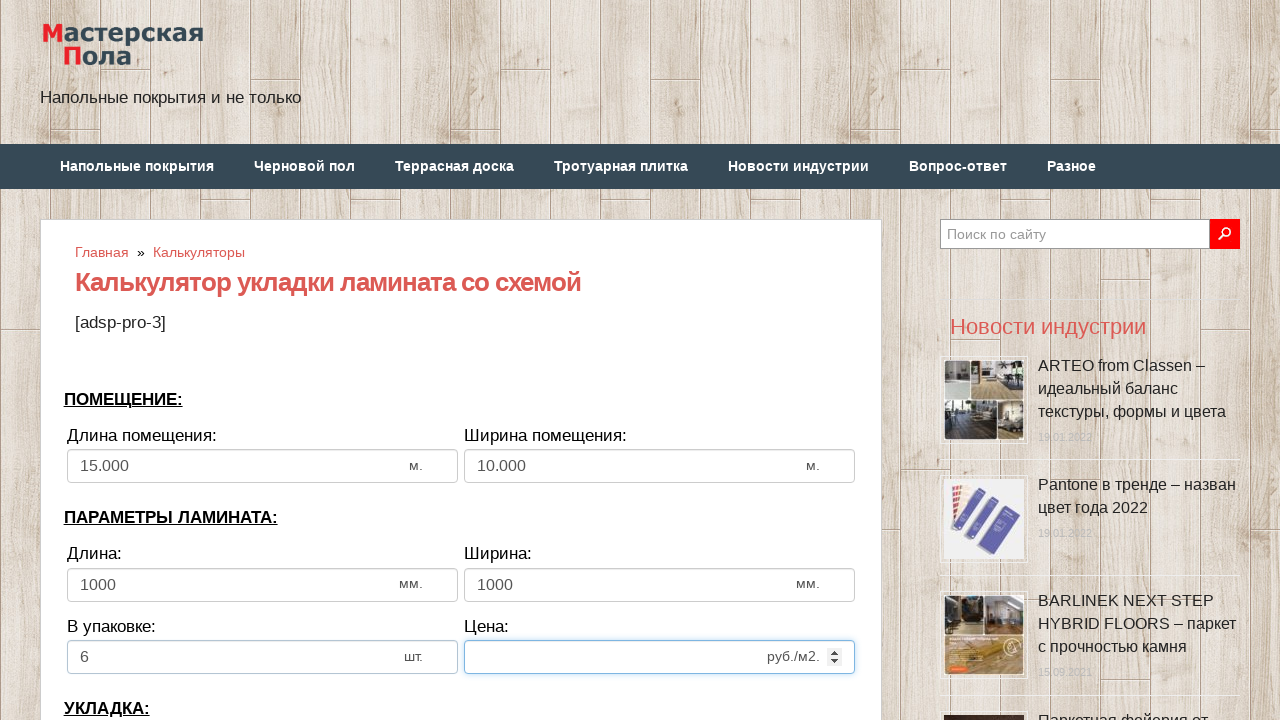

Filled laminate price with 9000 on input[name='calc_price']
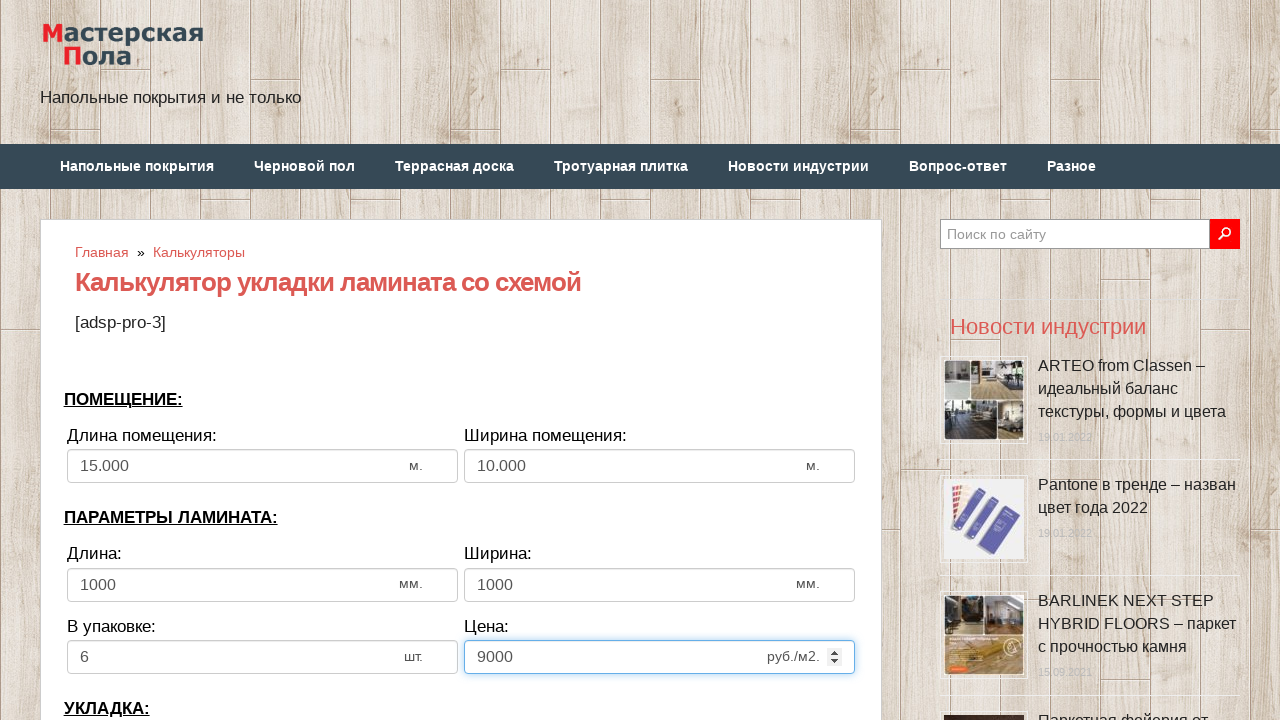

Cleared rows/bias input field on input[name='calc_bias']
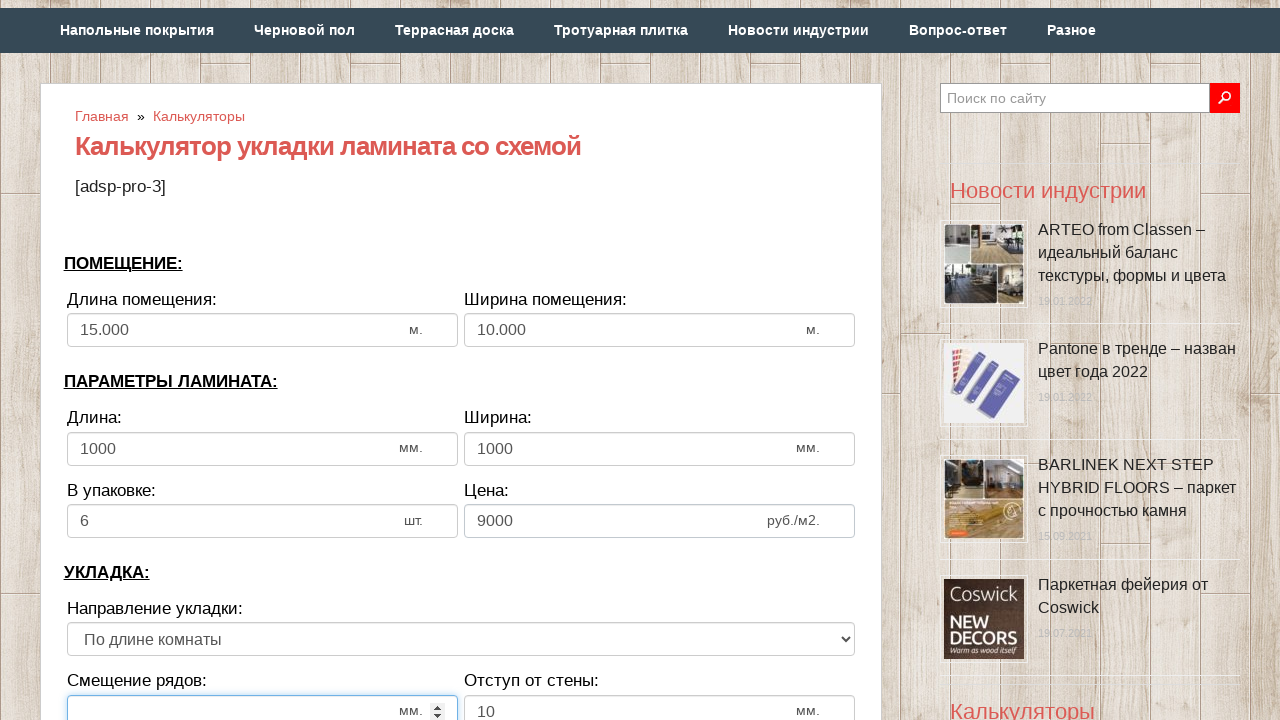

Filled rows/bias with 30 on input[name='calc_bias']
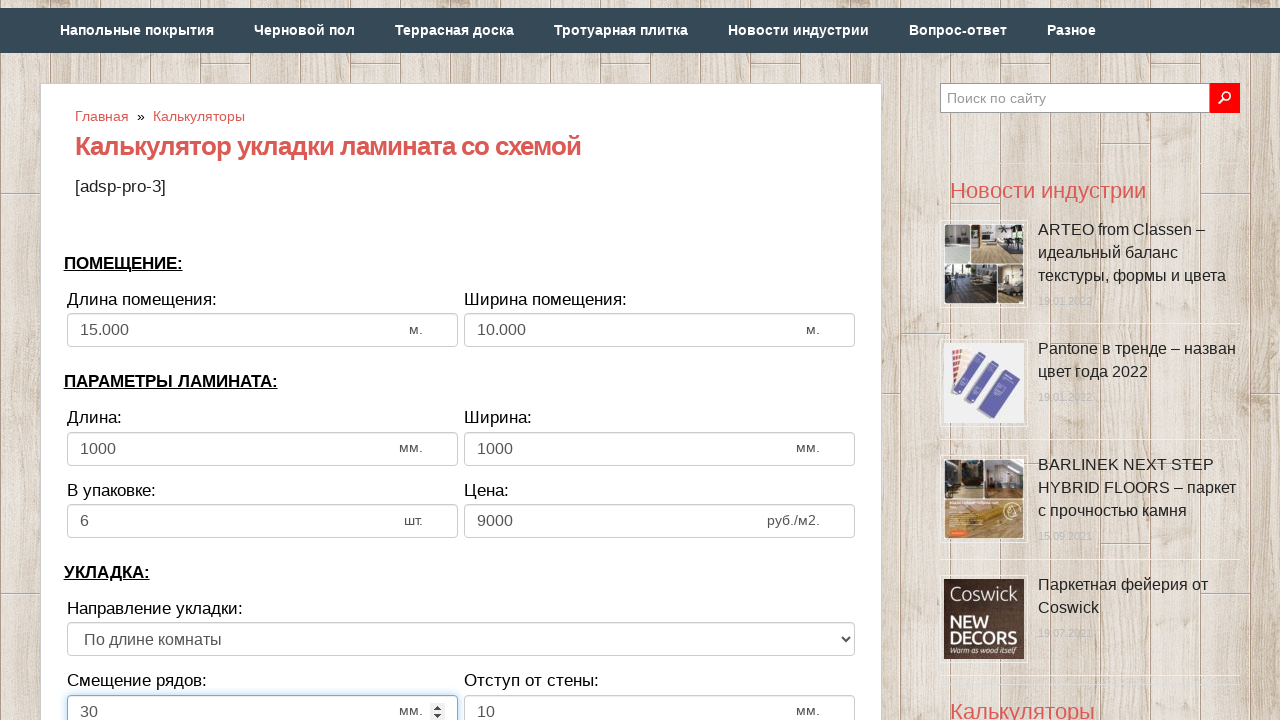

Cleared wall distance input field on input[name='calc_walldist']
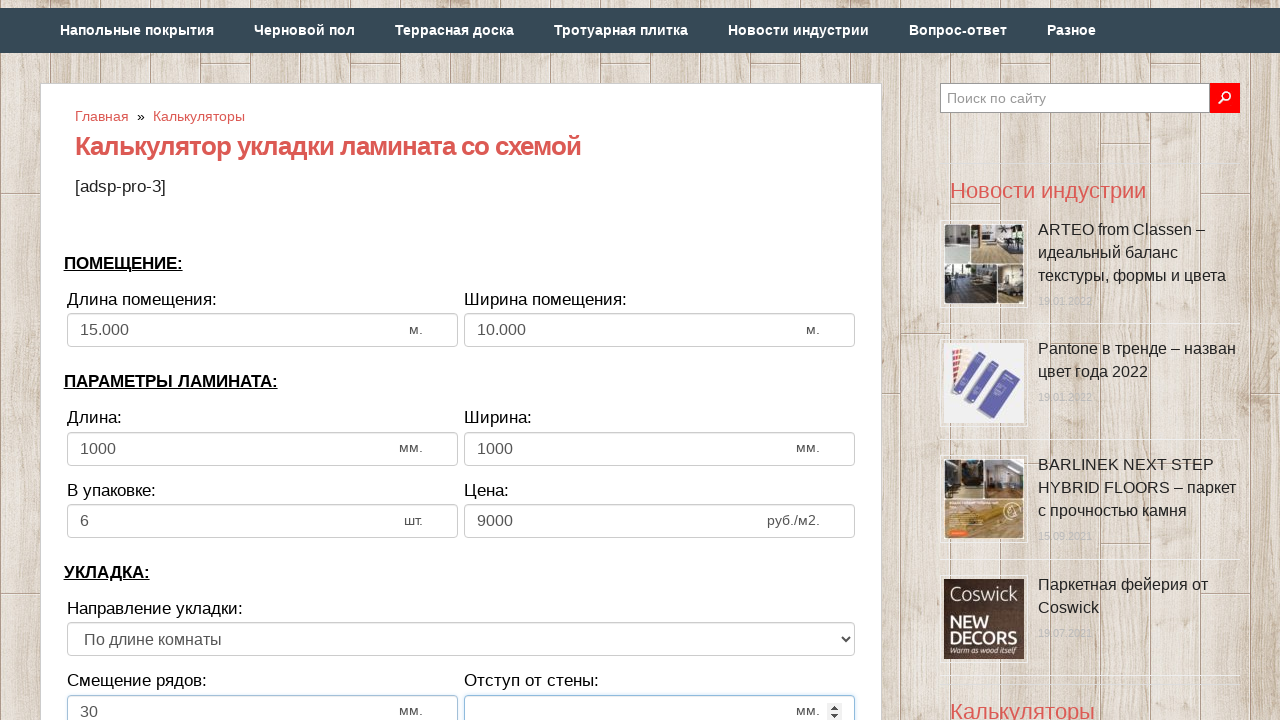

Filled wall distance with 20 on input[name='calc_walldist']
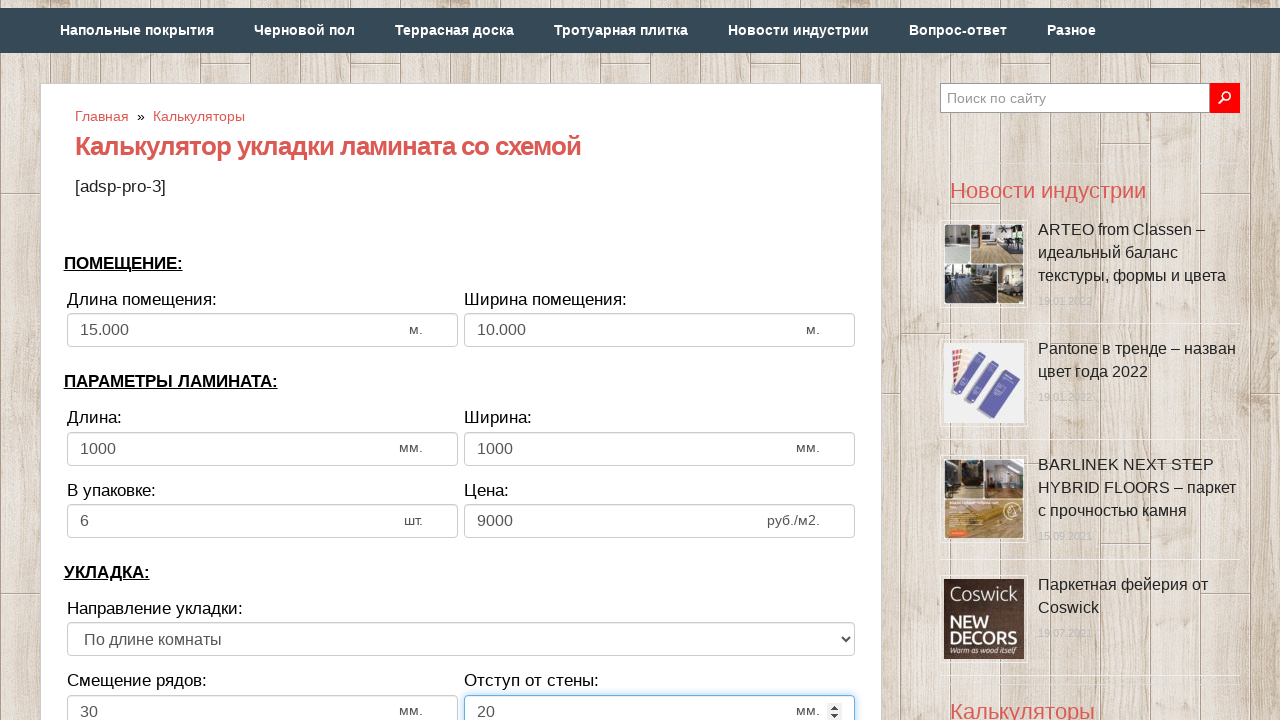

Selected direction option at index 1 on select[name='calc_direct']
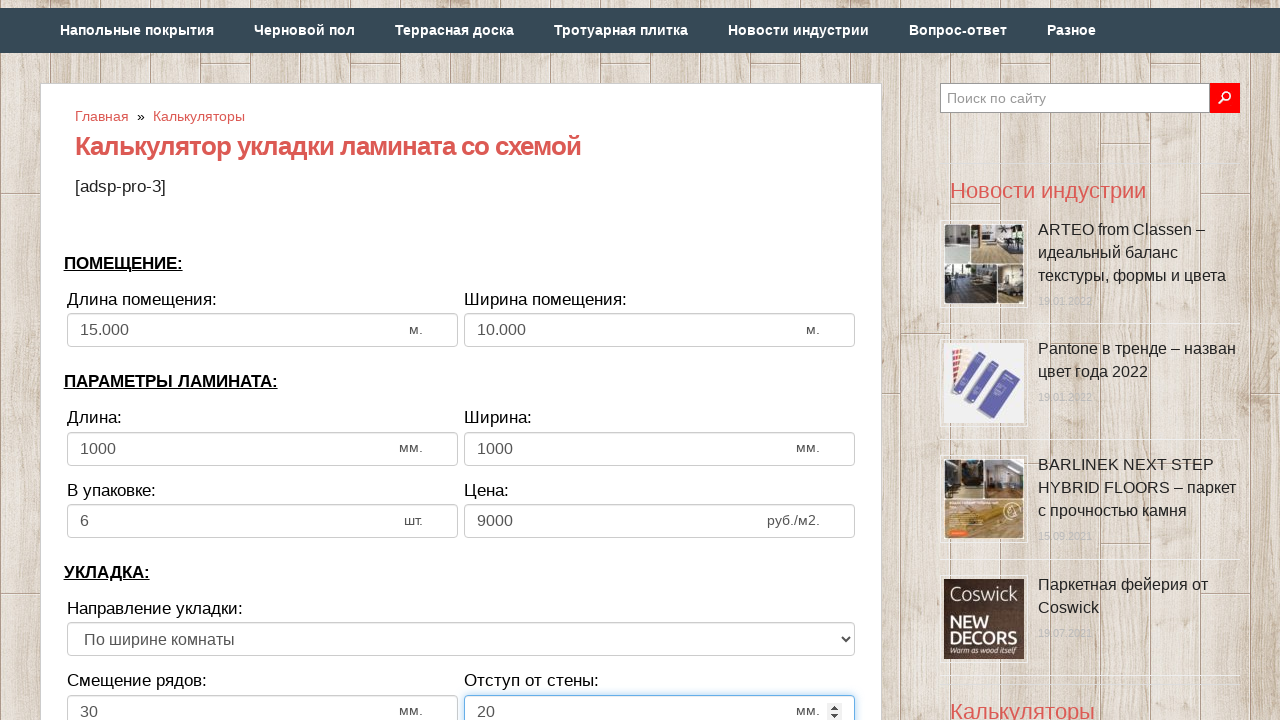

Clicked calculate button at (461, 361) on input[value='Рассчитать']
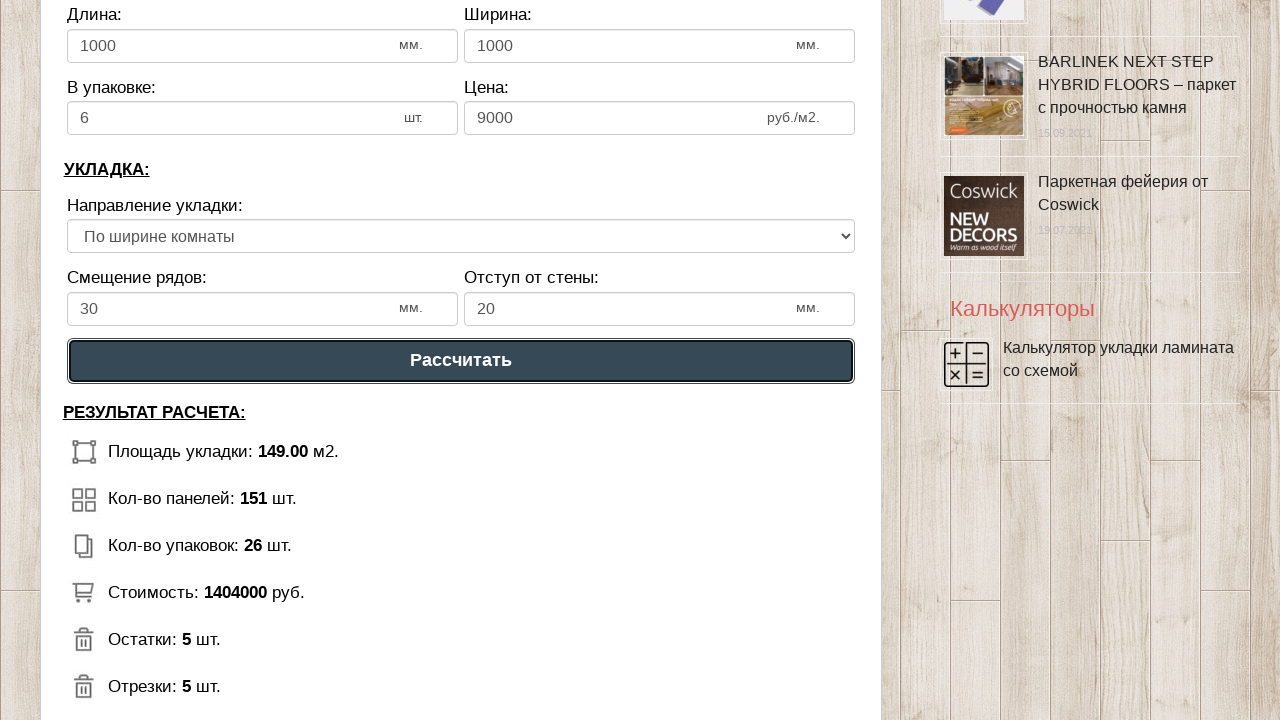

Calculator results appeared
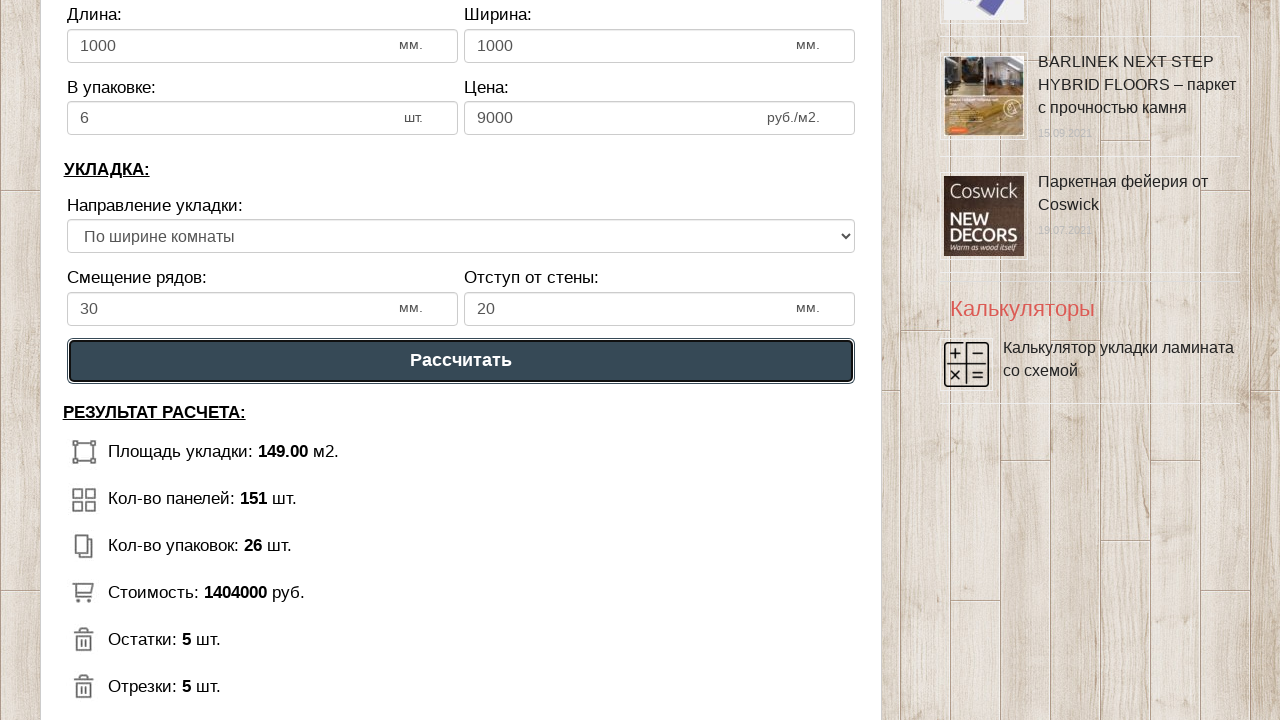

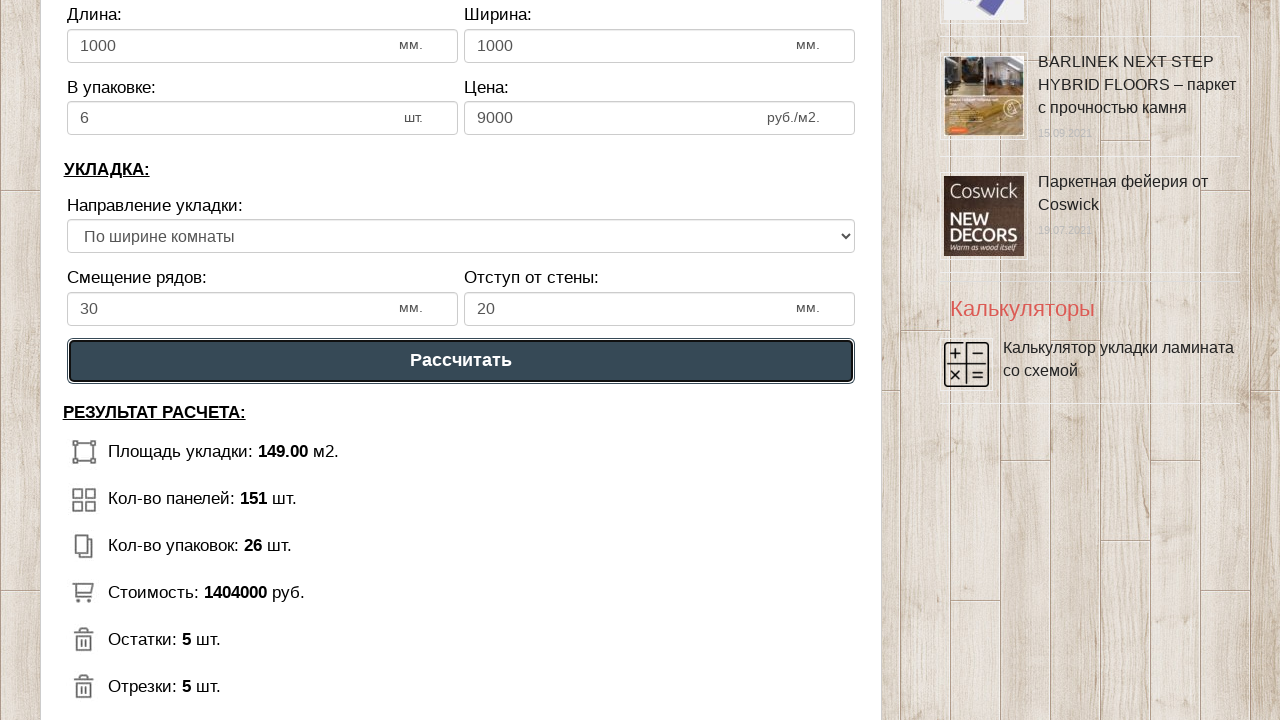